Tests navigation through submenu items under the "Web" menu by hovering over the Web menu and clicking each submenu link to verify they are not broken links

Starting URL: https://www.guru99.com/

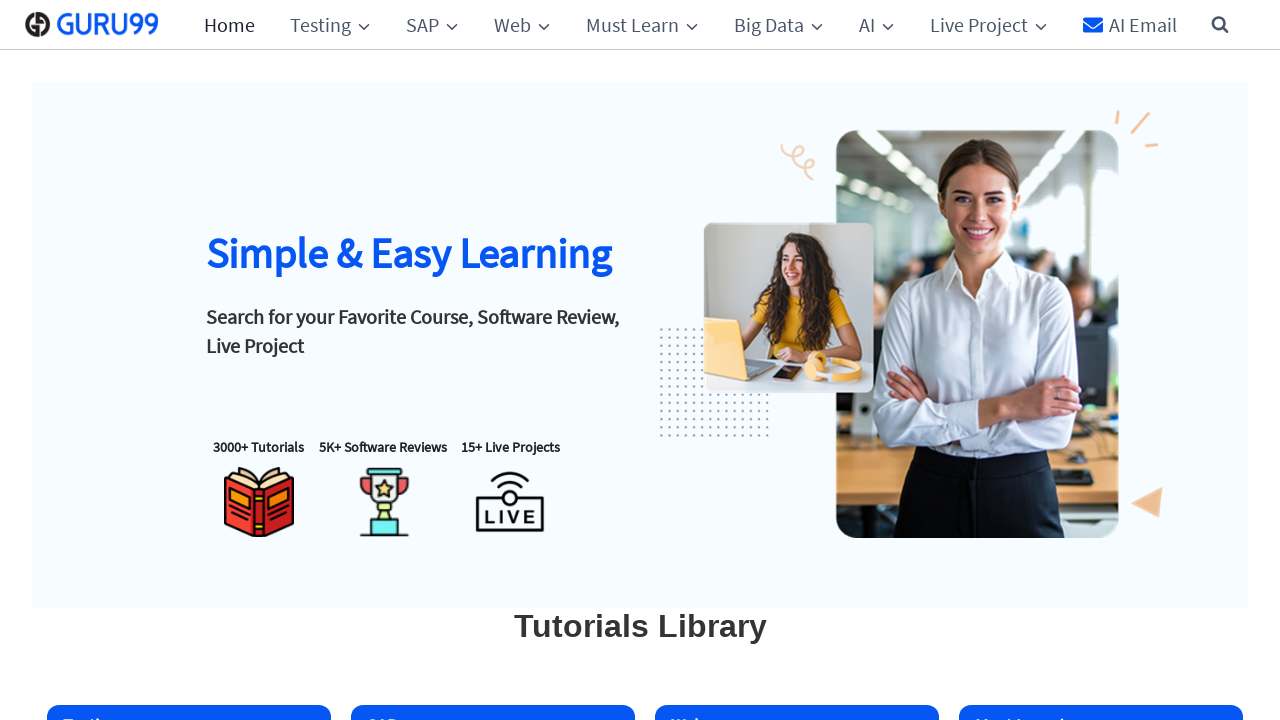

Waited 3 seconds for page to load
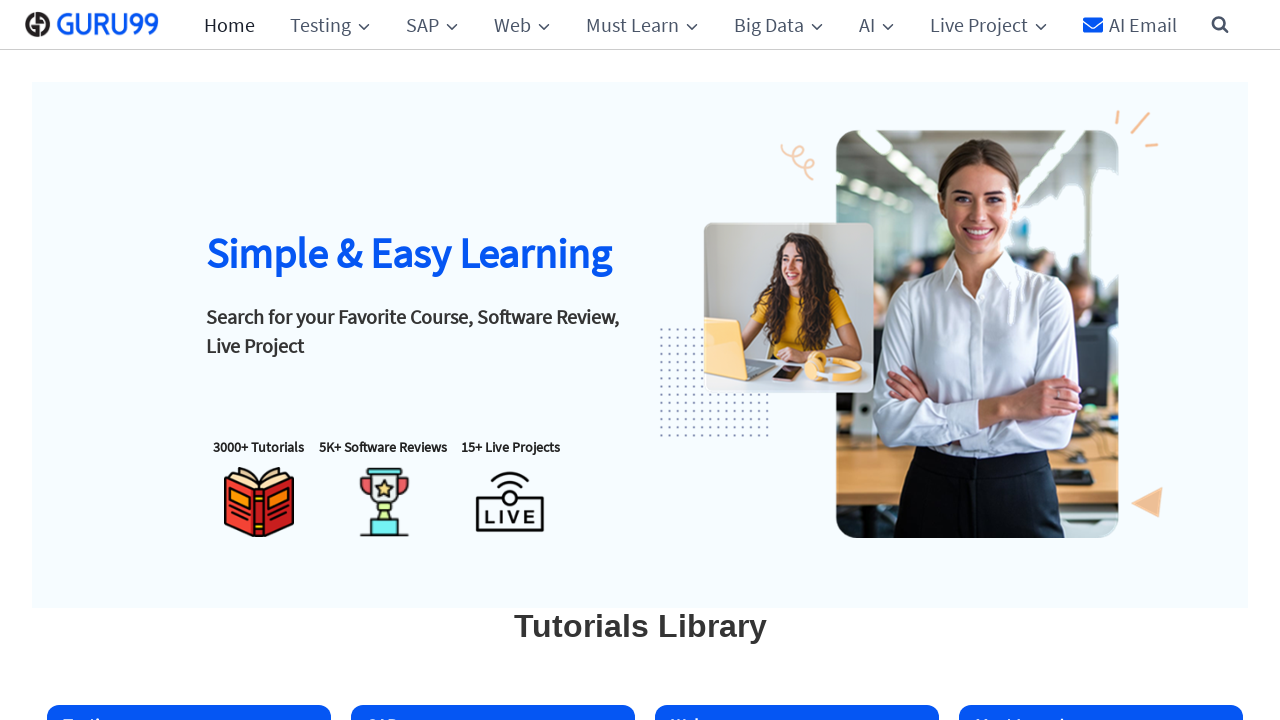

Located Web menu element
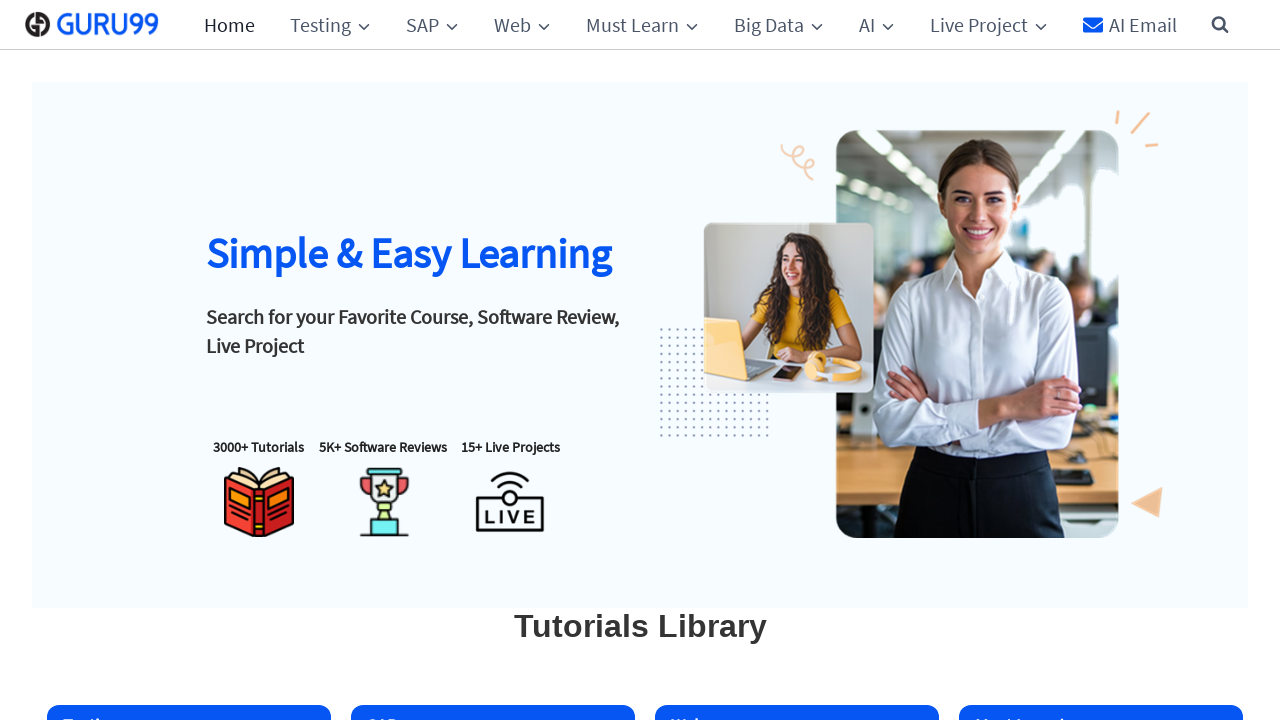

Hovered over Web menu to reveal submenu at (522, 24) on xpath=//span[text()='Web']
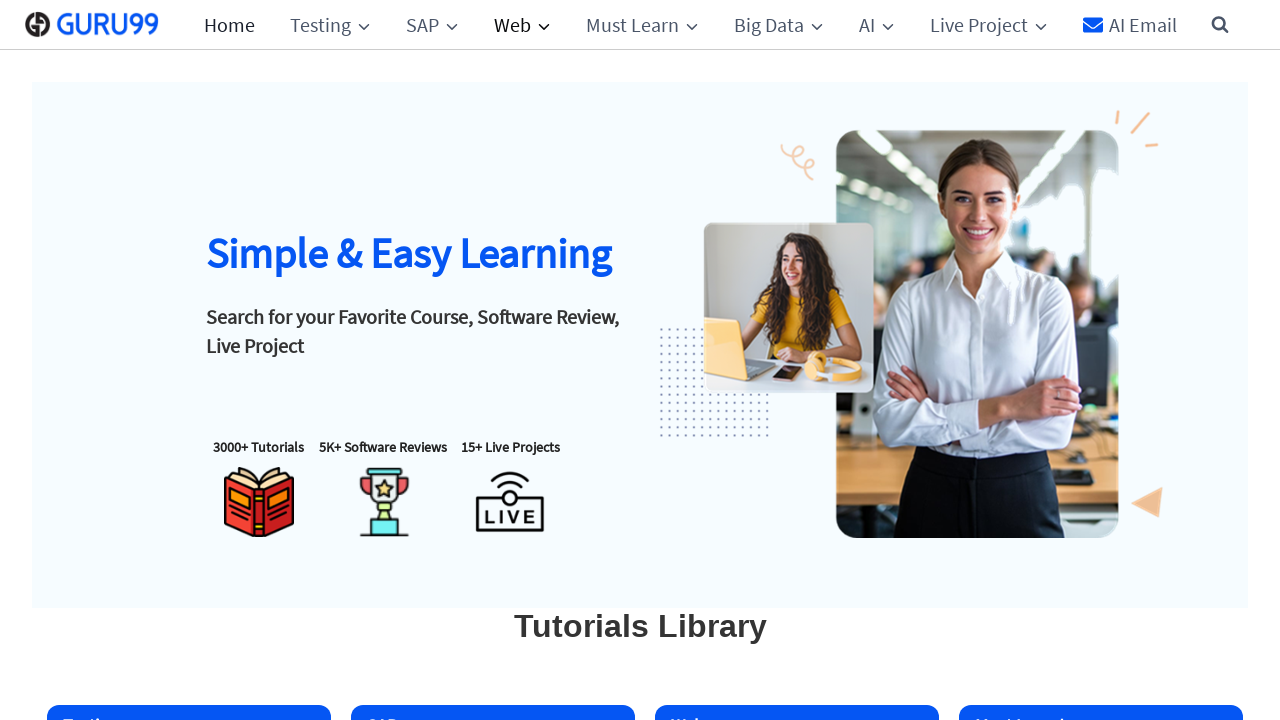

Retrieved all submenu links under Web menu
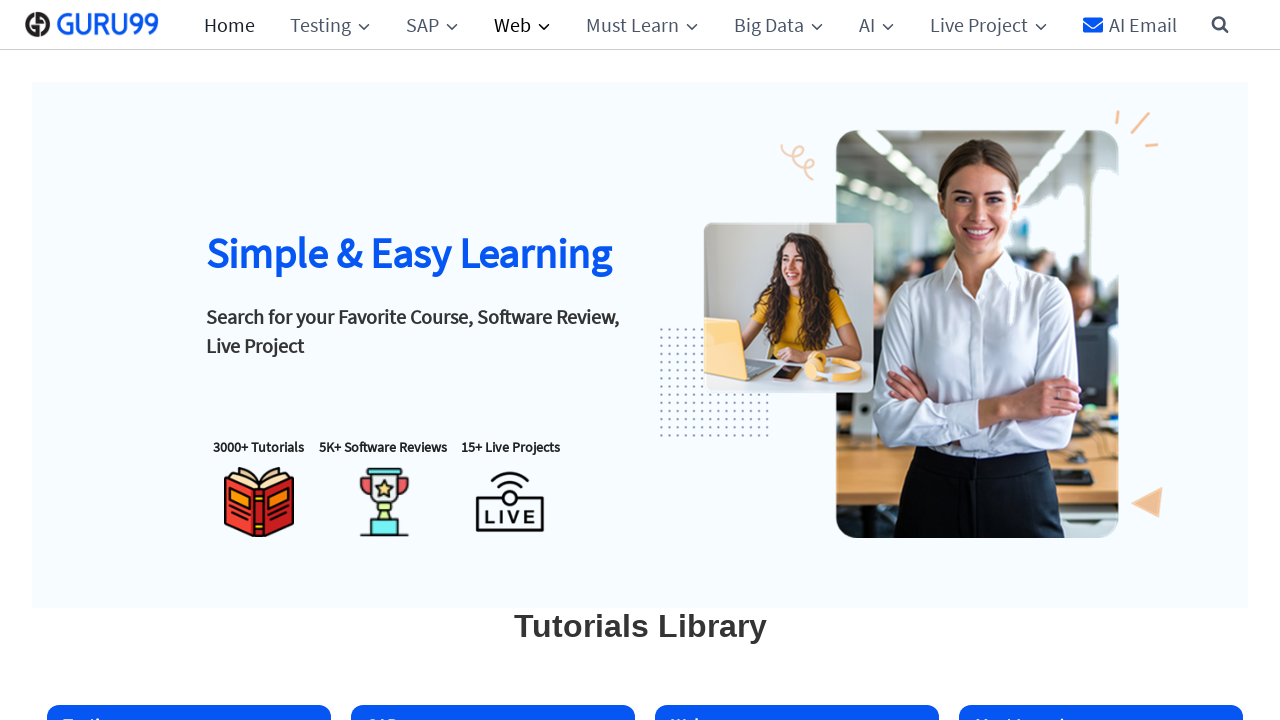

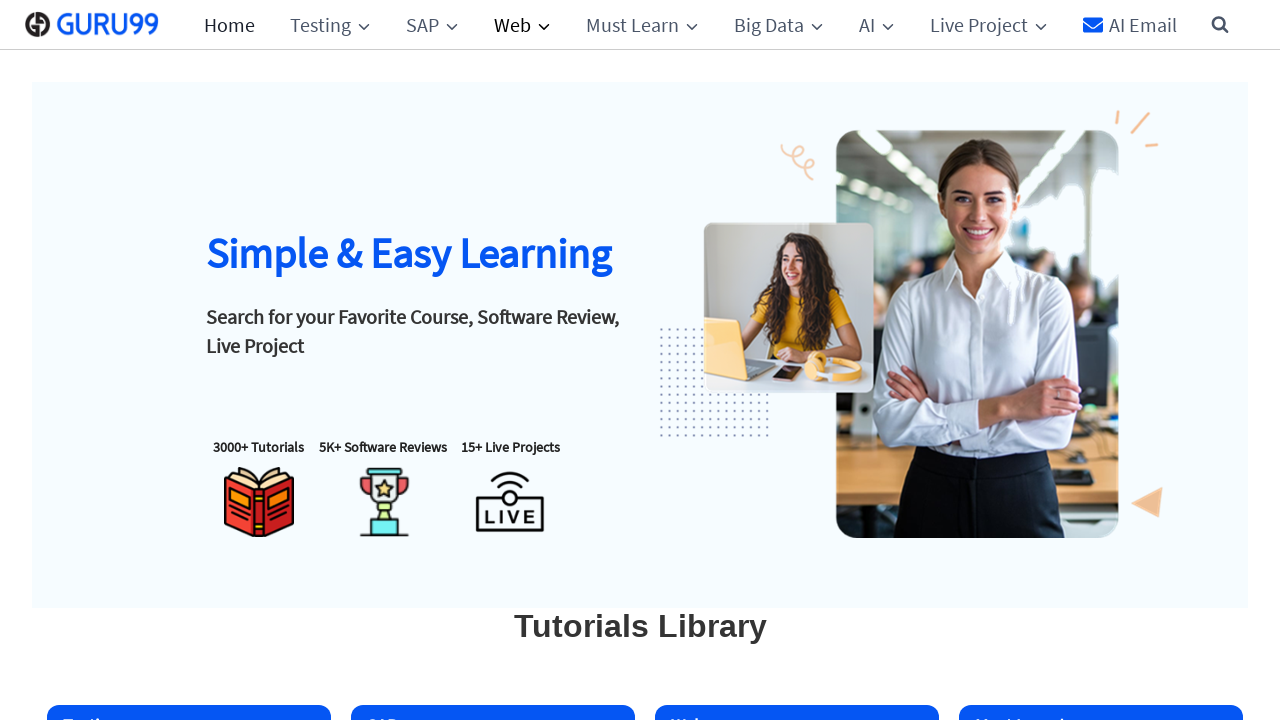